Tests horizontal slider by clicking on it and verifying the range value

Starting URL: https://the-internet.herokuapp.com/horizontal_slider

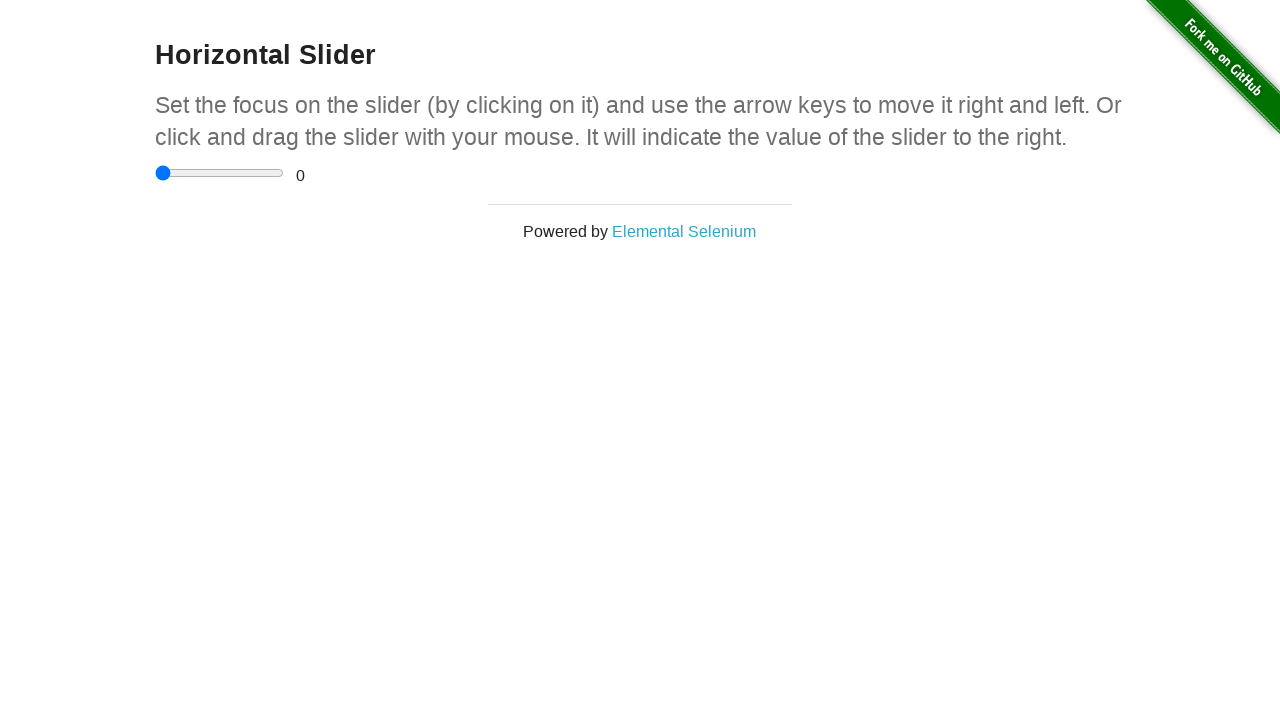

Clicked on the horizontal slider at (220, 173) on #content .example .sliderContainer input
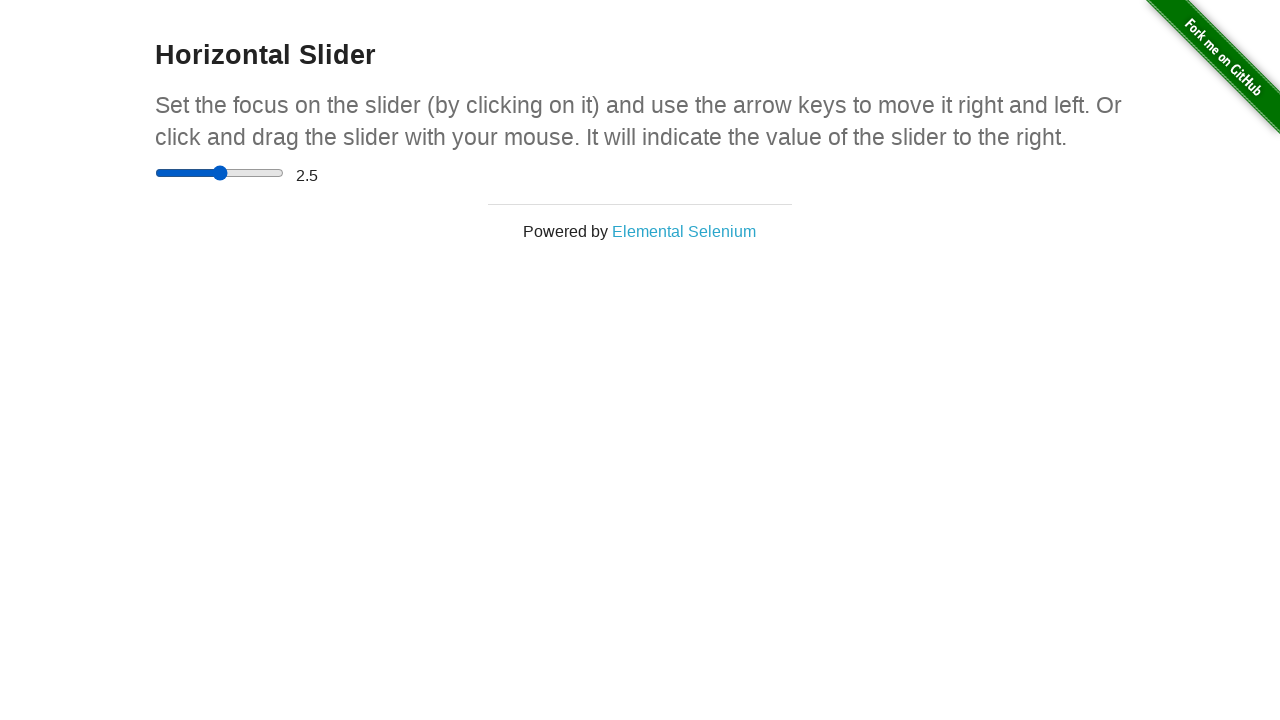

Range value element loaded after slider interaction
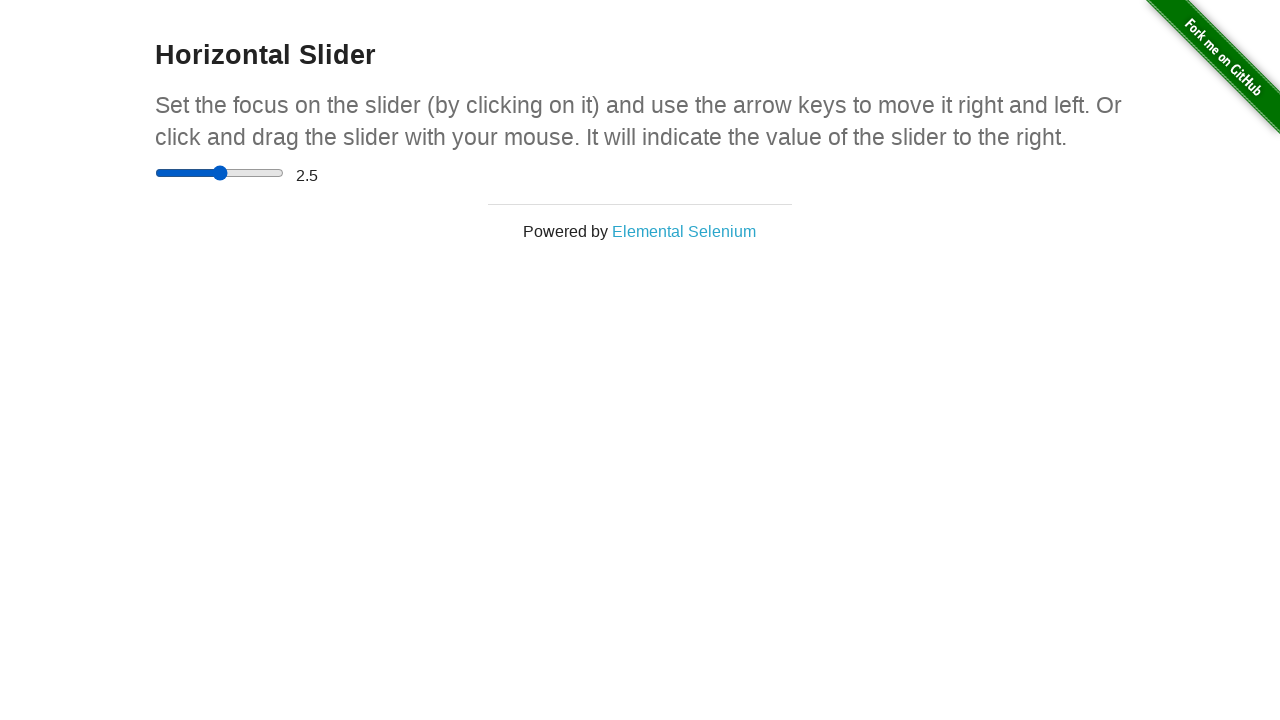

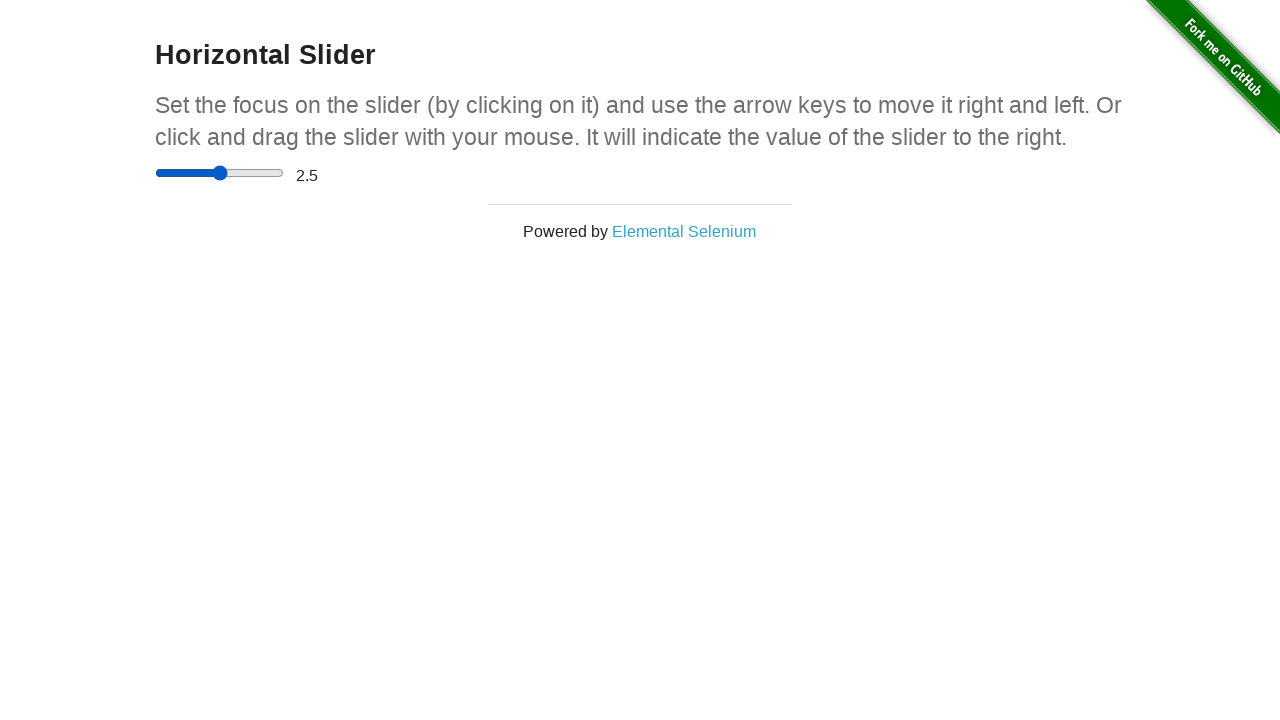